Tests alert handling functionality by triggering different types of alerts and accepting or dismissing them

Starting URL: https://demo.automationtesting.in/Alerts.html

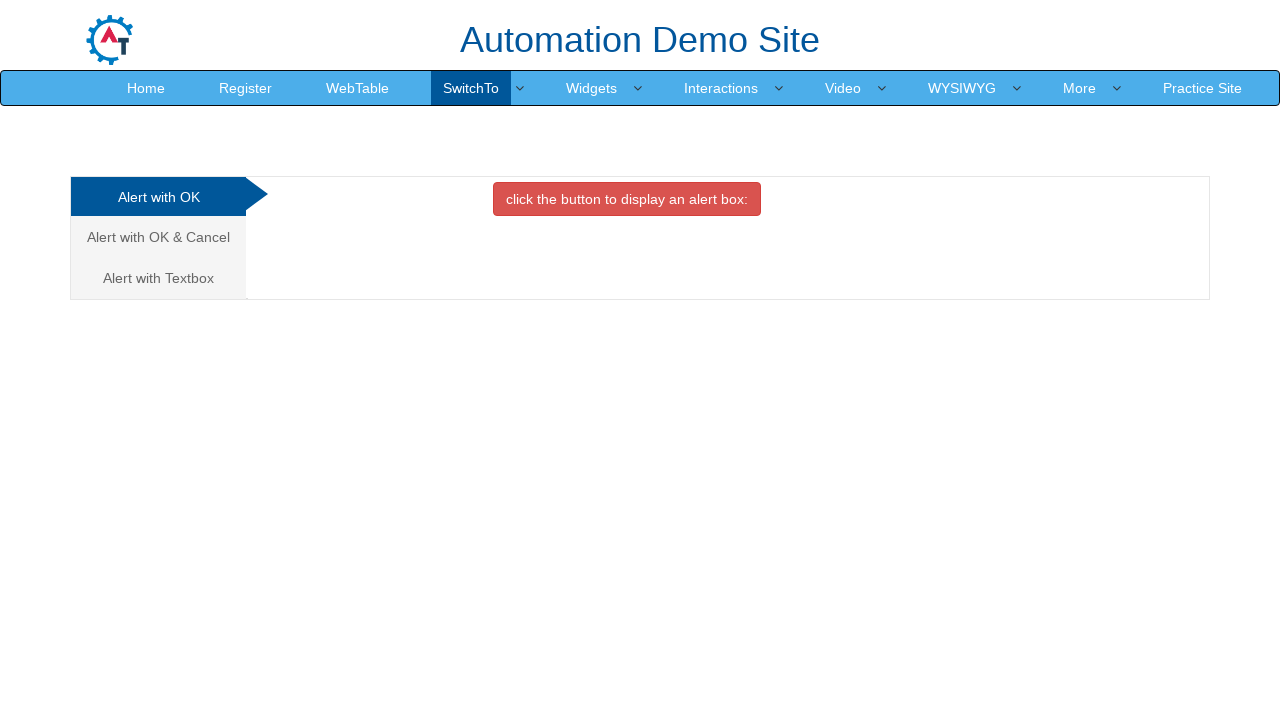

Clicked on the first alert tab at (158, 197) on xpath=/html/body/div[1]/div/div/div/div[1]/ul/li[1]/a
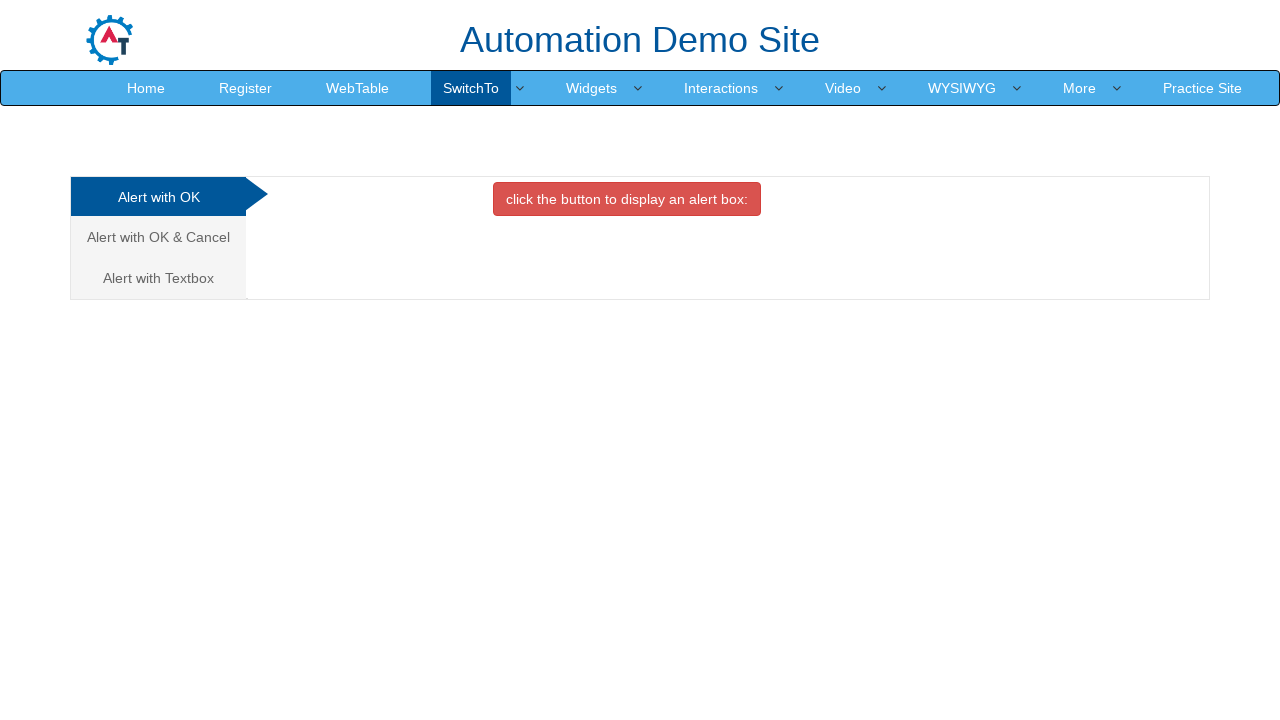

Clicked button to trigger alert at (627, 199) on //*[@id="OKTab"]/button
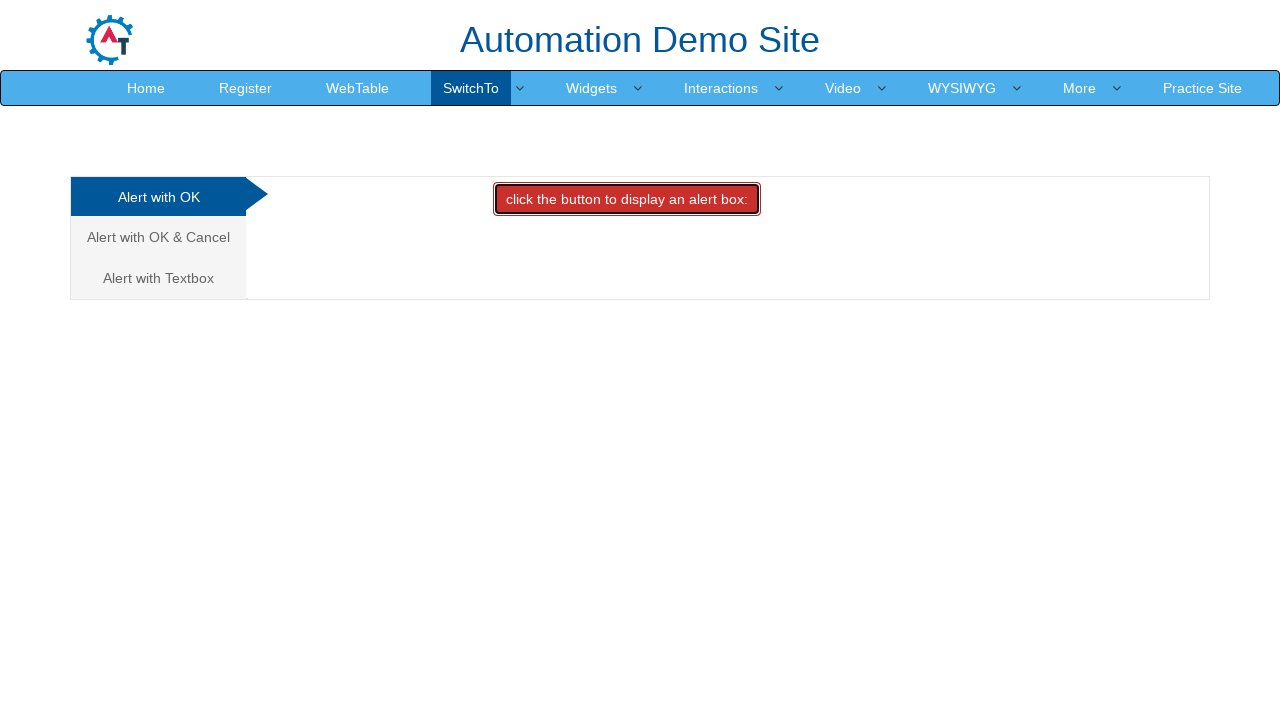

Accepted the alert dialog
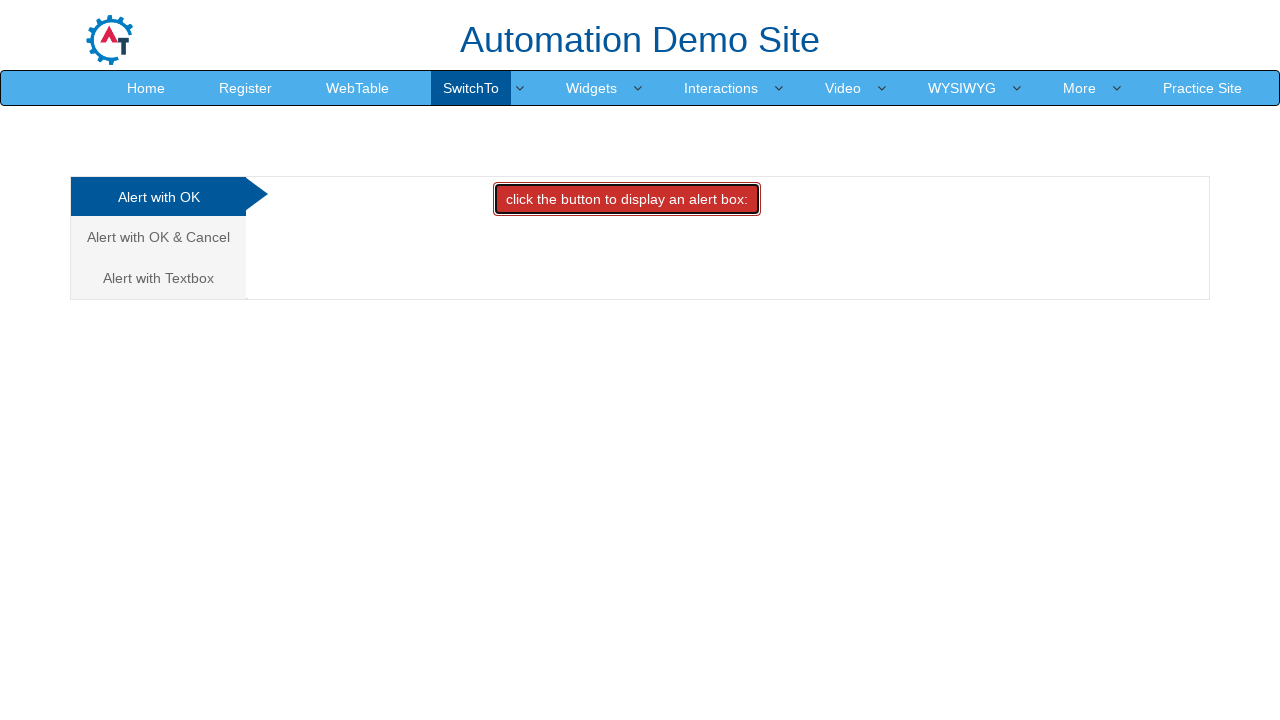

Clicked on the second alert tab at (158, 237) on xpath=/html/body/div[1]/div/div/div/div[1]/ul/li[2]/a
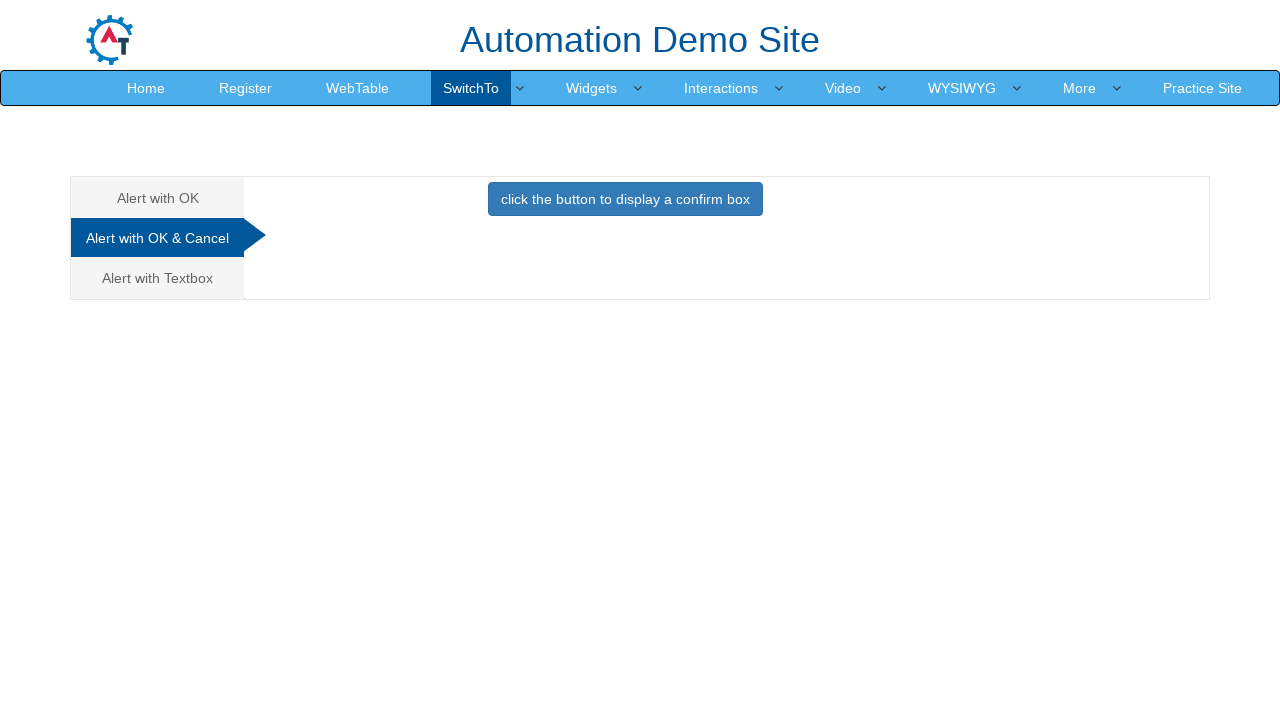

Clicked button to trigger confirm dialog at (625, 199) on //*[@id="CancelTab"]/button
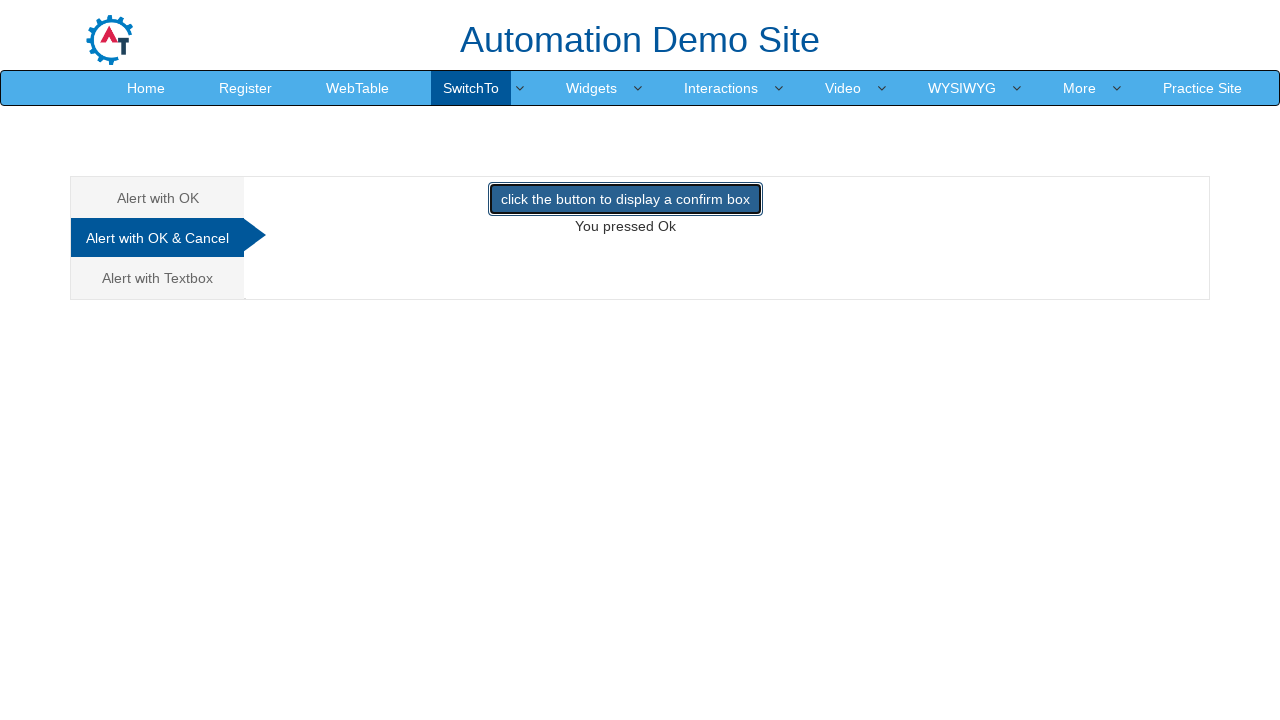

Dismissed the confirm dialog
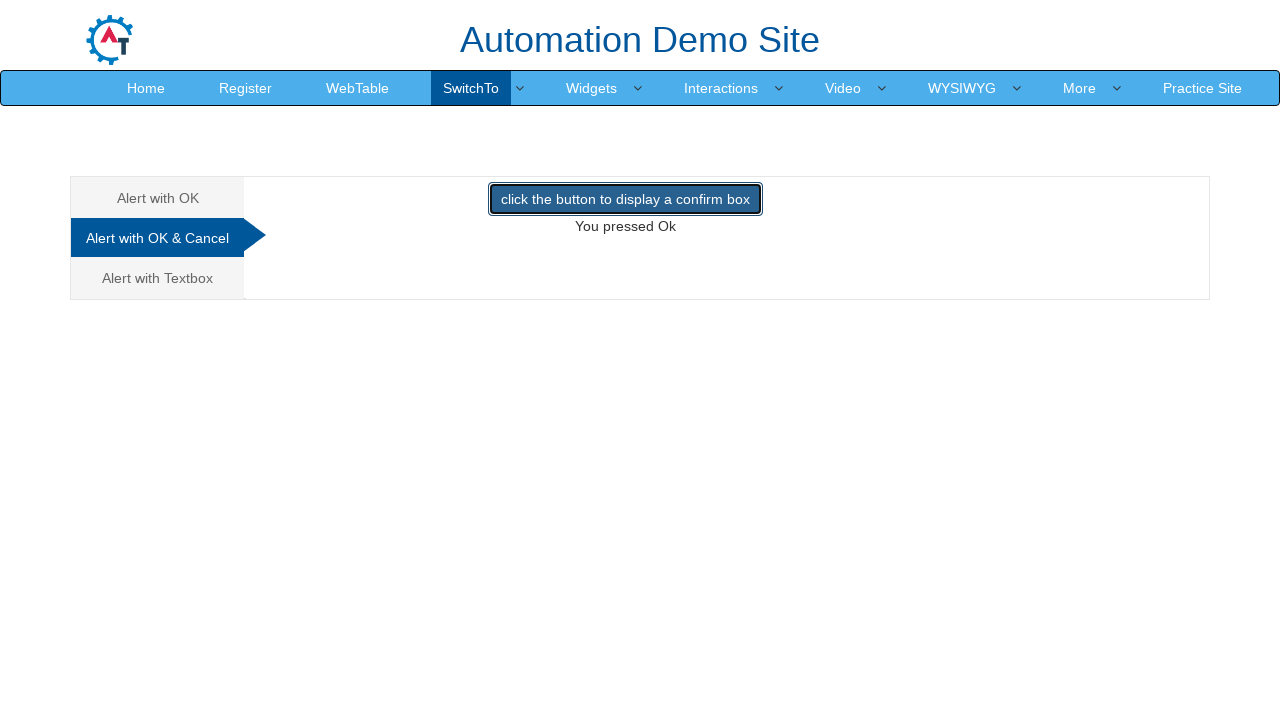

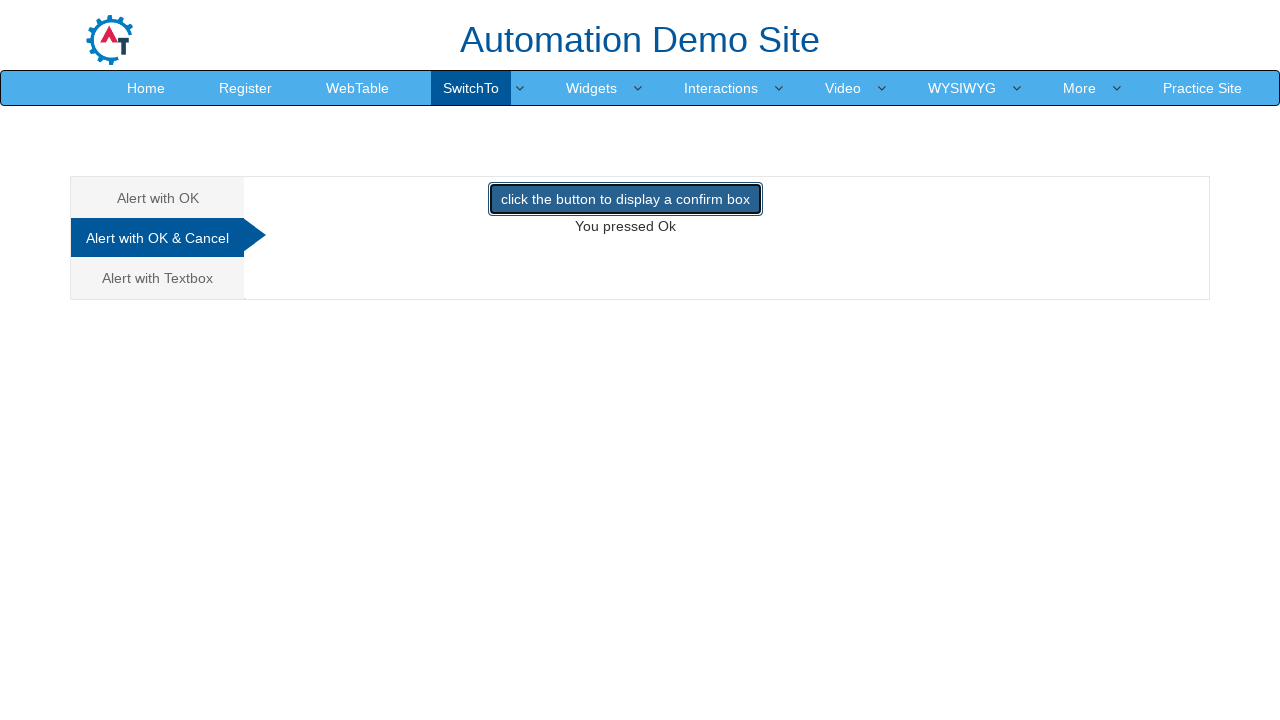